Tests checkbox interaction on a tutorial page by selecting all sports-related checkboxes and verifying checkbox state

Starting URL: http://www.tizag.com/htmlT/htmlcheckboxes.php

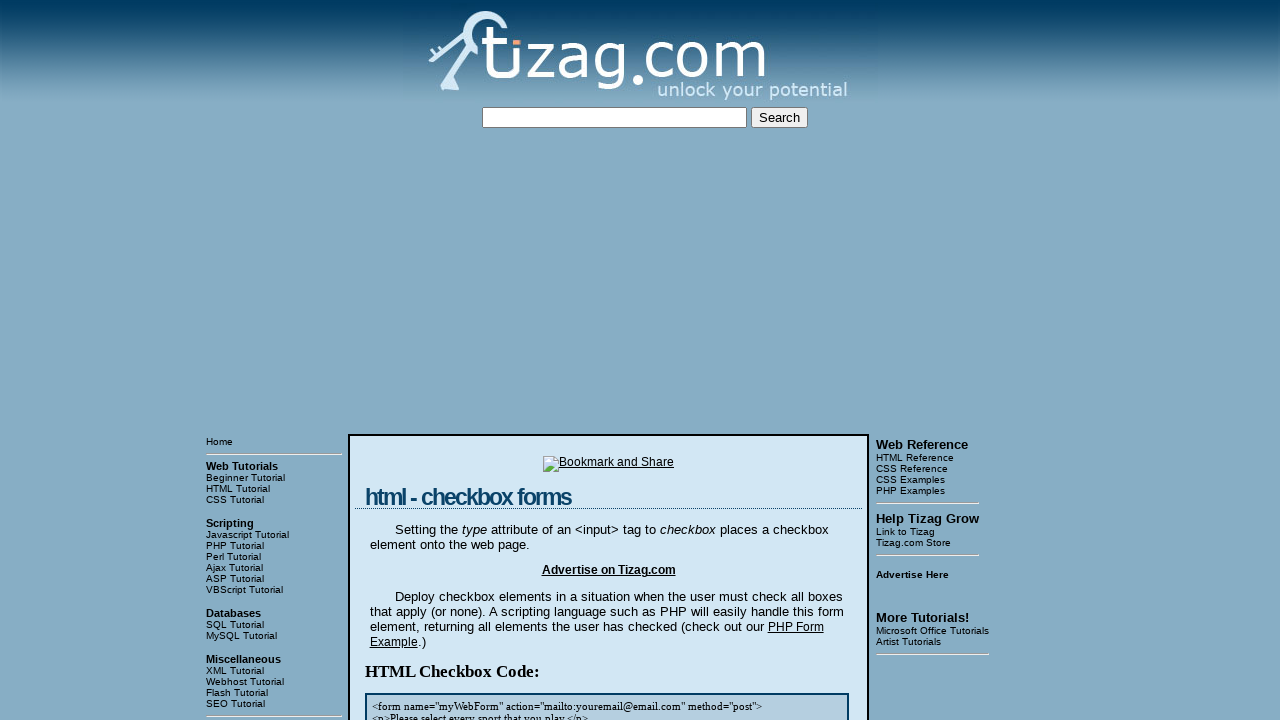

Waited for display area with sports checkboxes to load
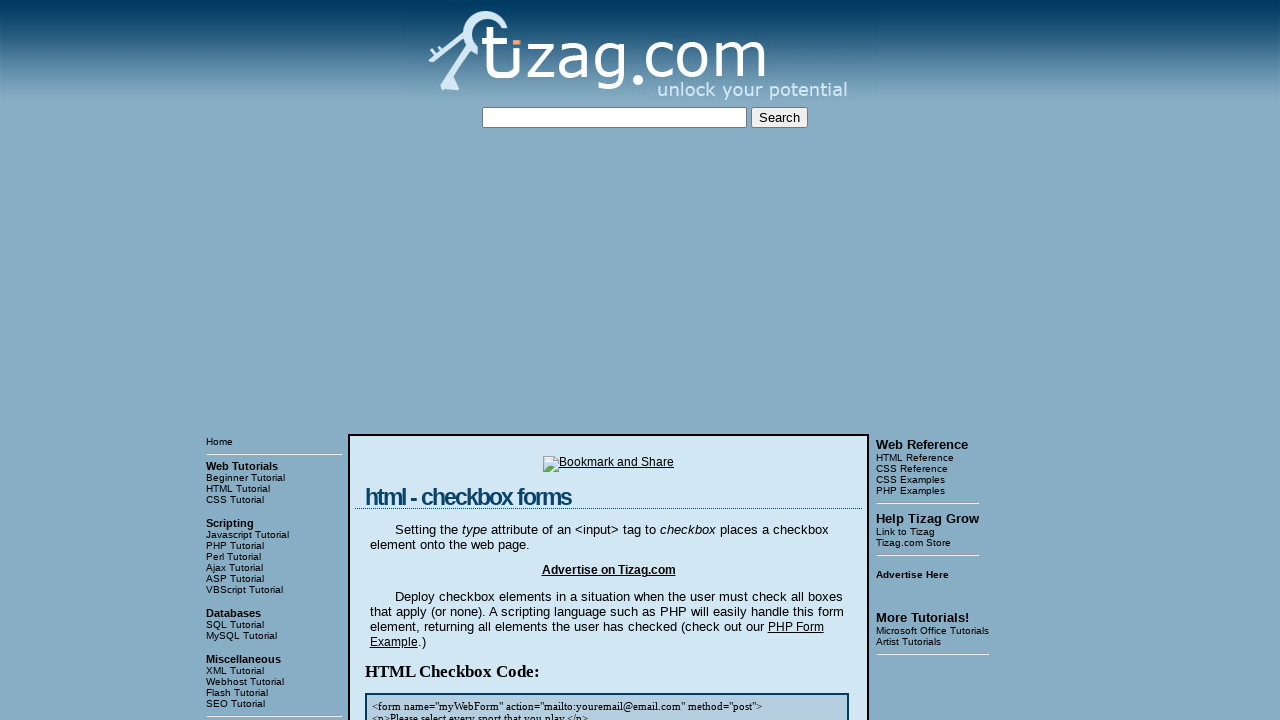

Located the first display area containing checkboxes
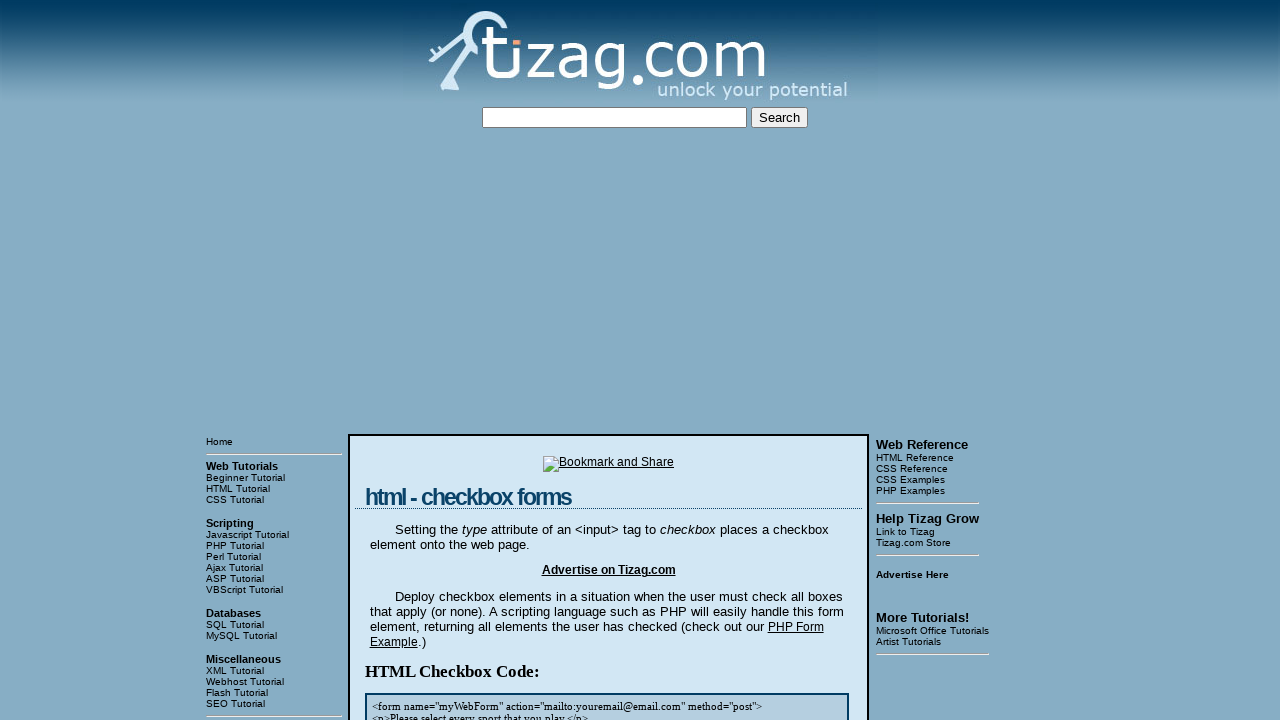

Located all sports checkboxes in the display area
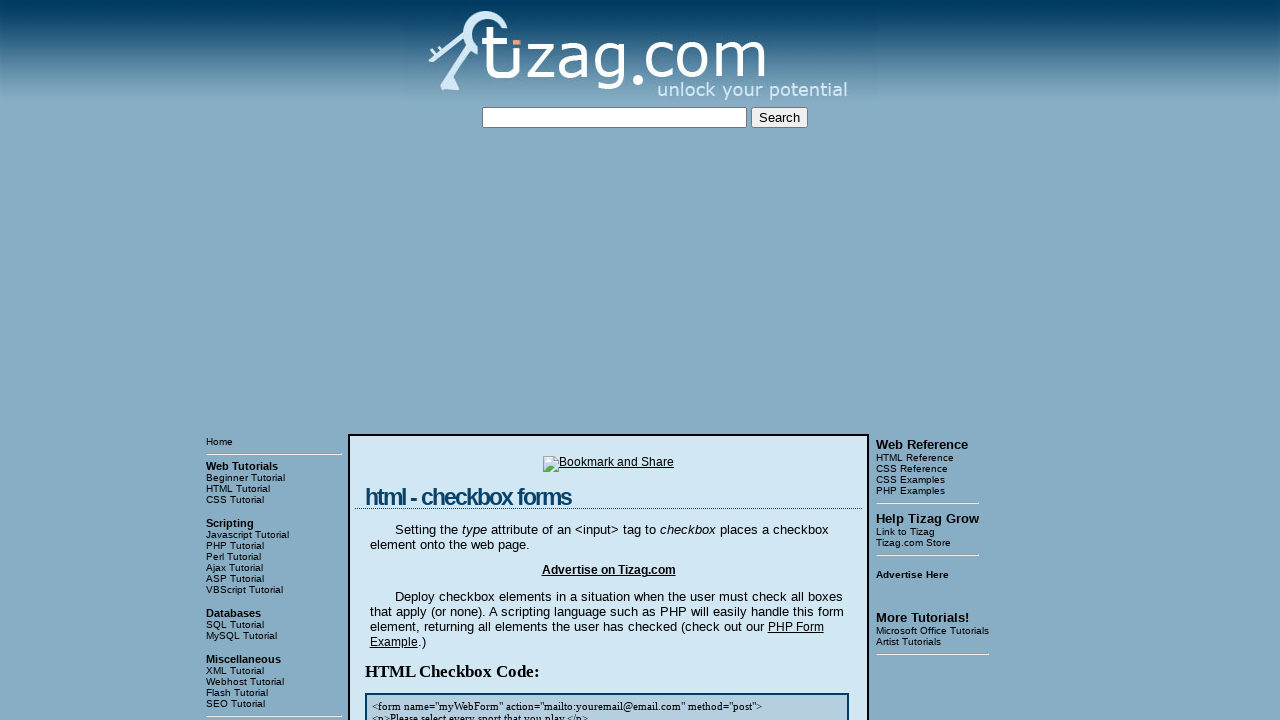

Counted 4 sports checkboxes
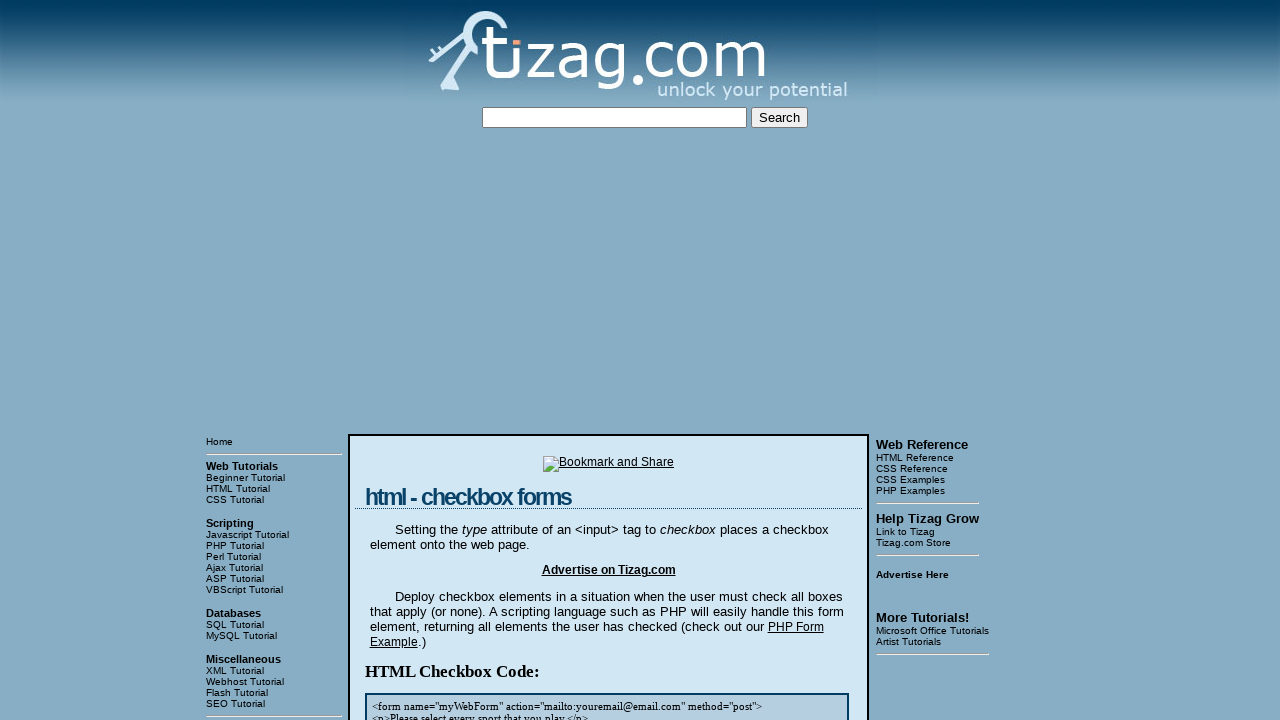

Clicked sports checkbox 1 of 4 at (422, 360) on (//div[@class='display'])[1] >> input[name='sports'] >> nth=0
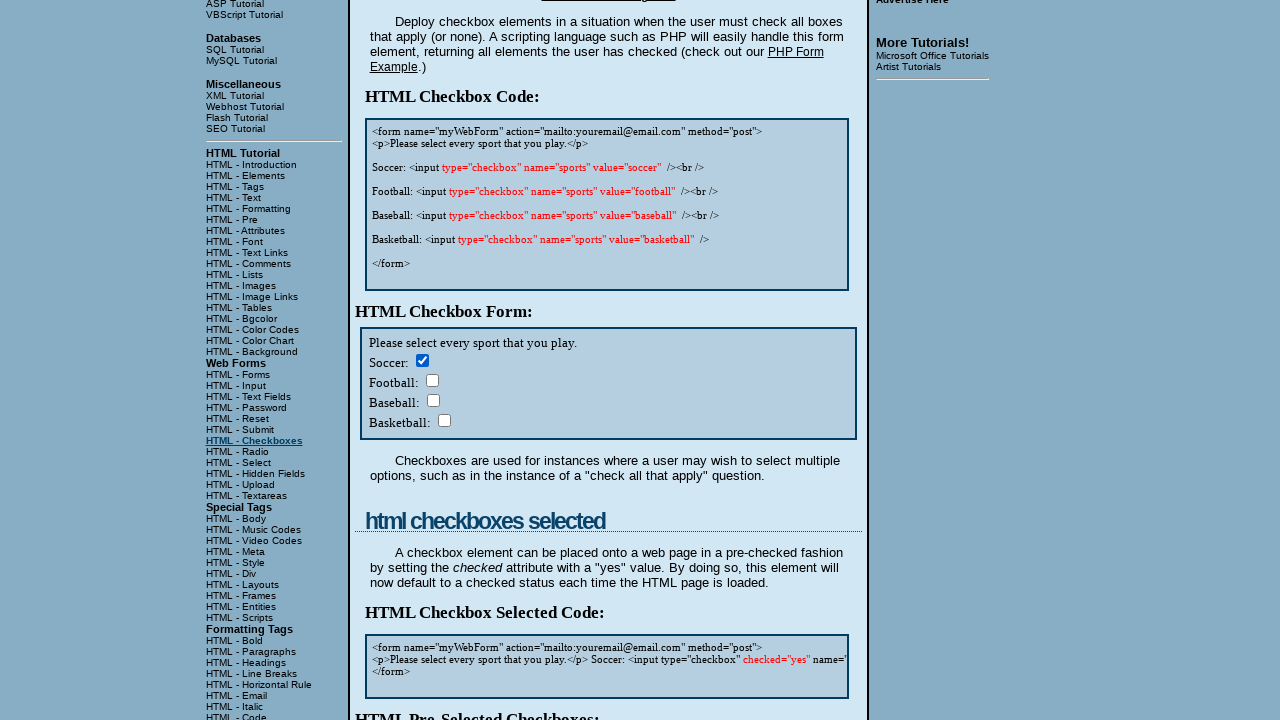

Clicked sports checkbox 2 of 4 at (432, 380) on (//div[@class='display'])[1] >> input[name='sports'] >> nth=1
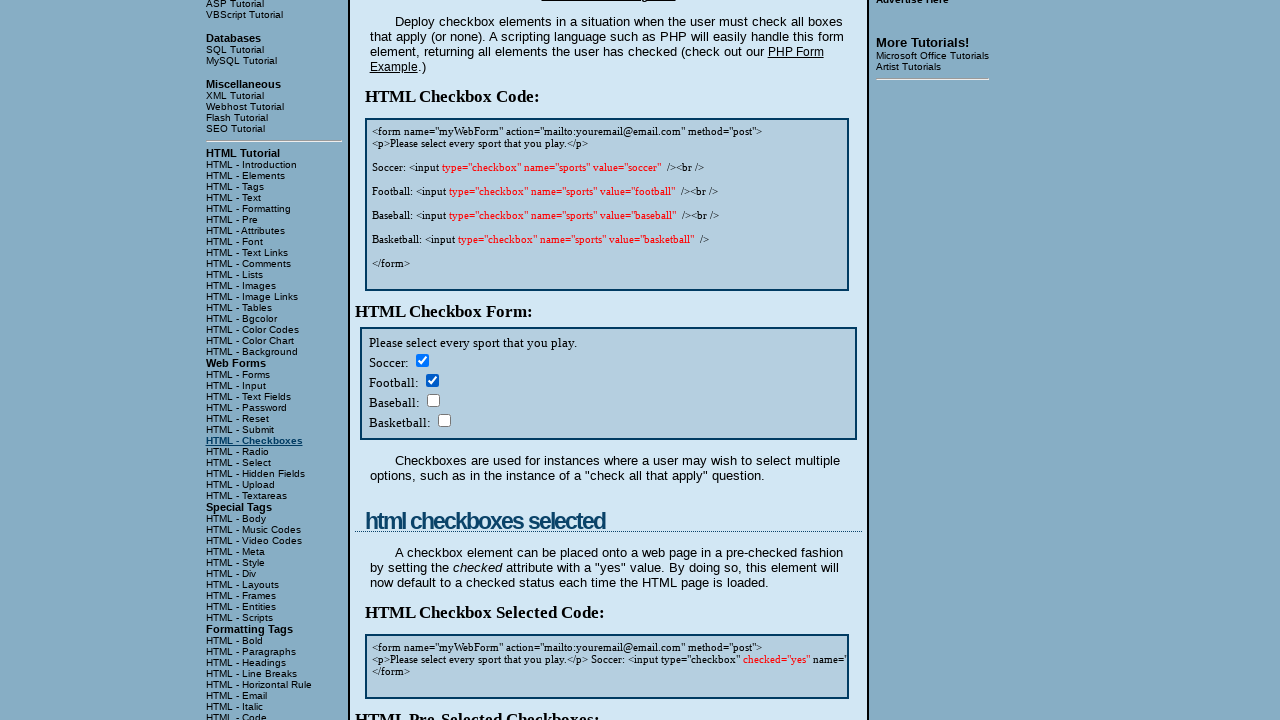

Clicked sports checkbox 3 of 4 at (433, 400) on (//div[@class='display'])[1] >> input[name='sports'] >> nth=2
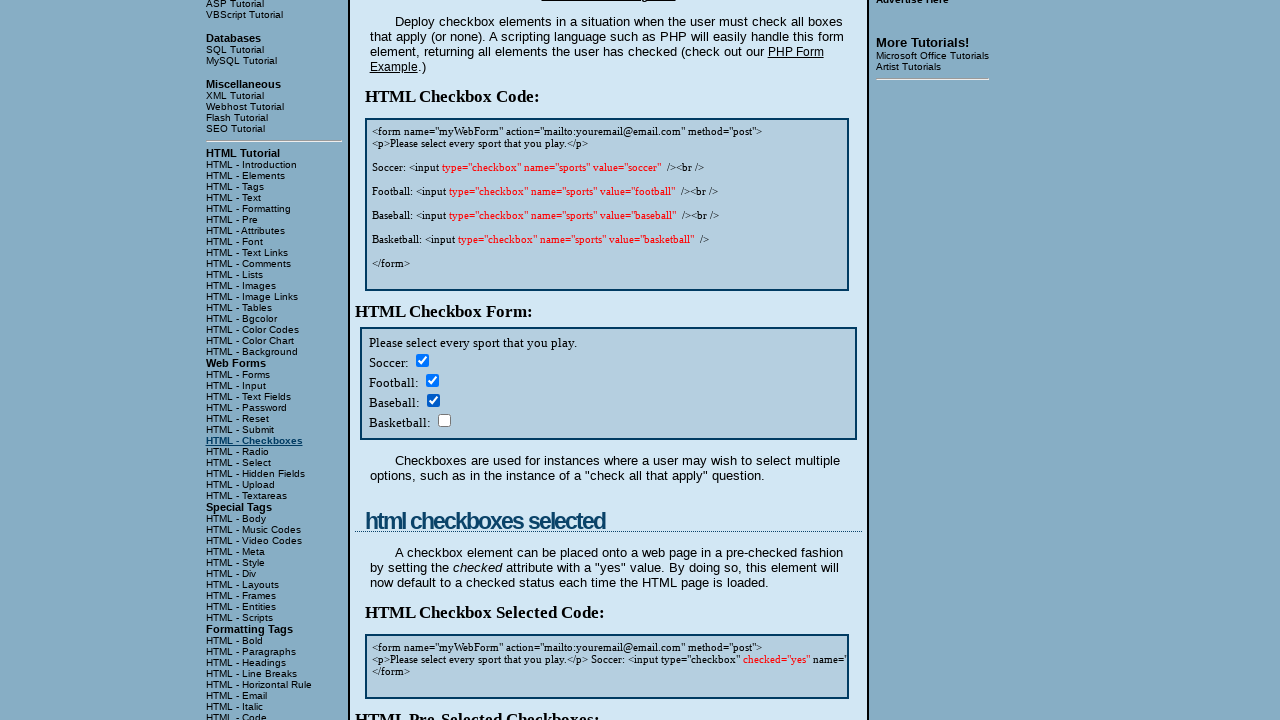

Clicked sports checkbox 4 of 4 at (444, 420) on (//div[@class='display'])[1] >> input[name='sports'] >> nth=3
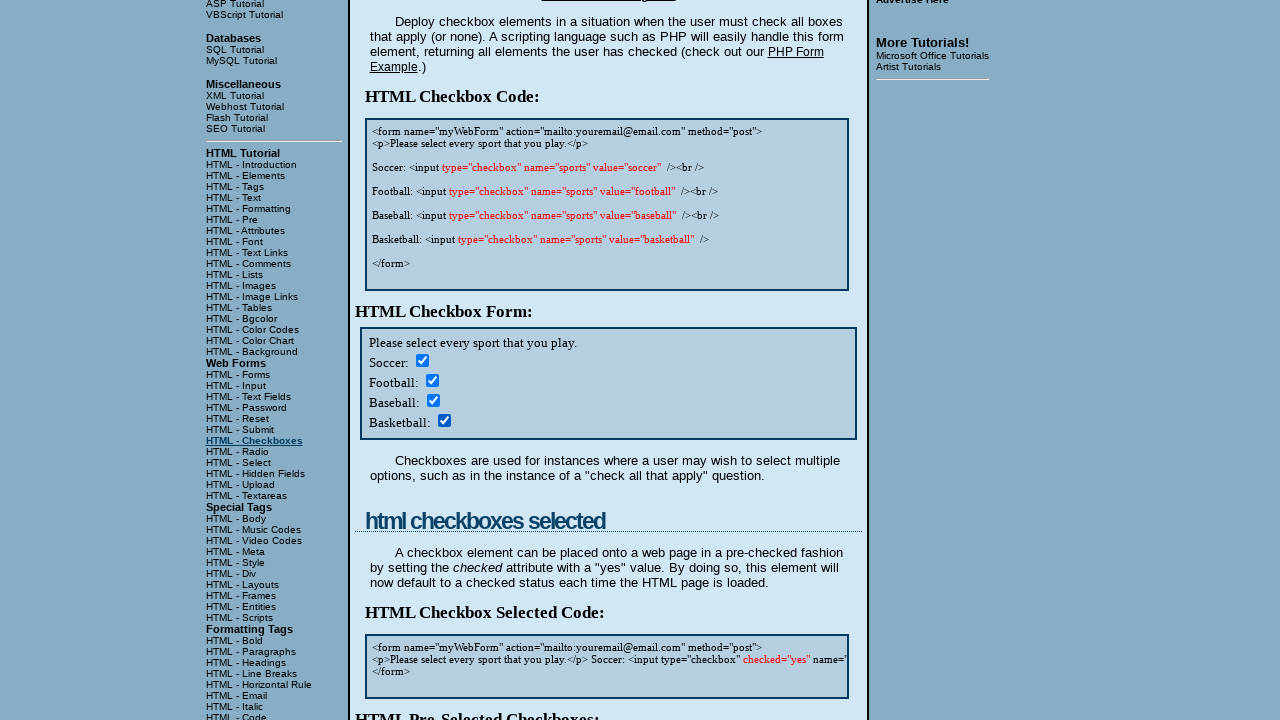

Located the soccer checkbox
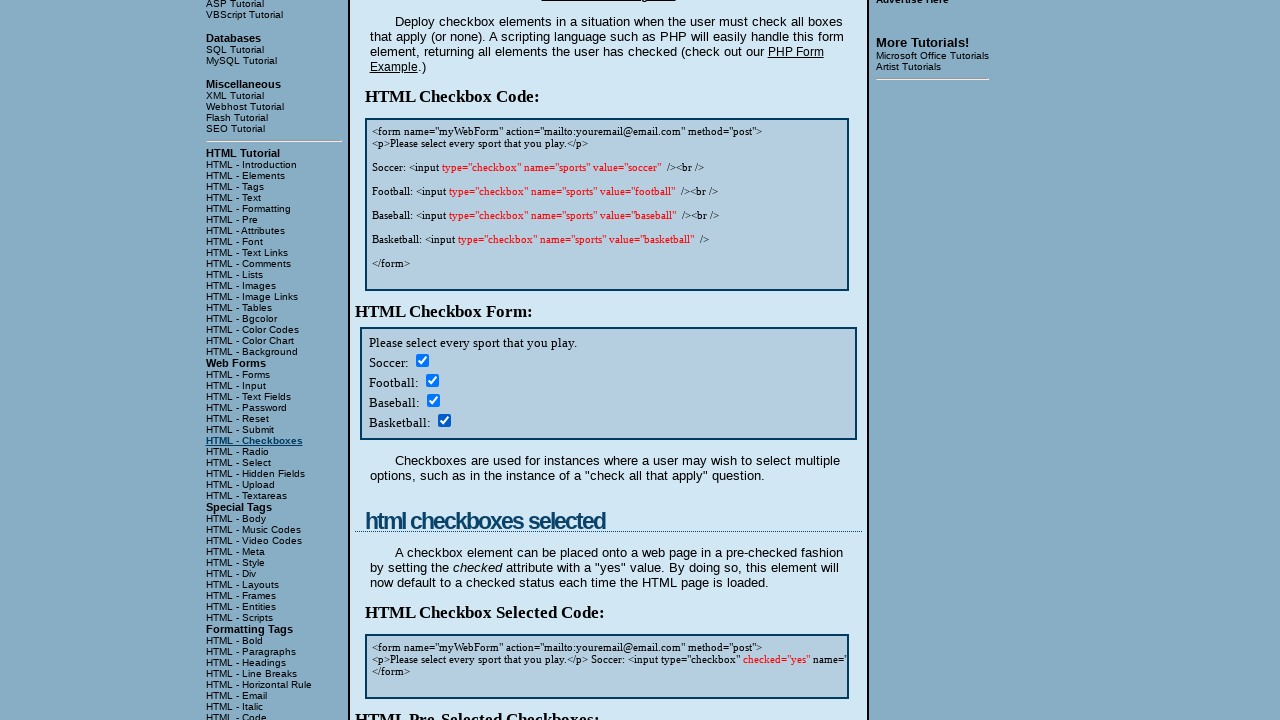

Verified soccer checkbox is checked: True
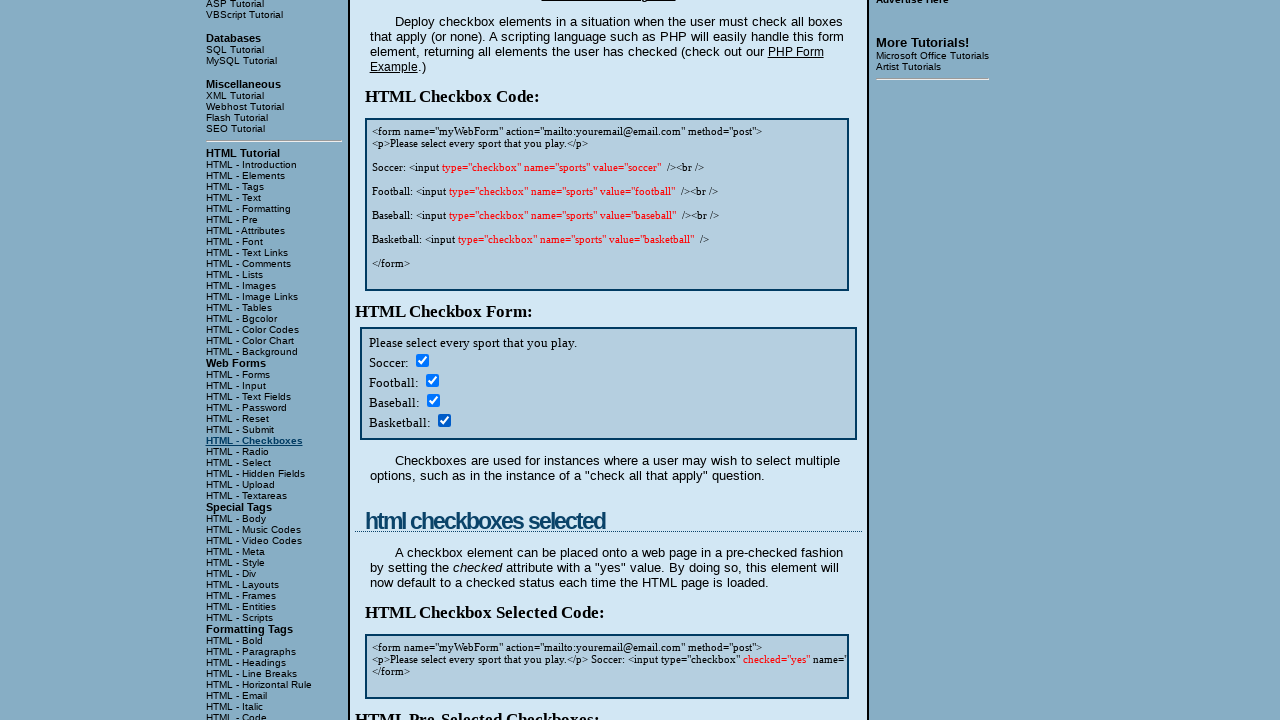

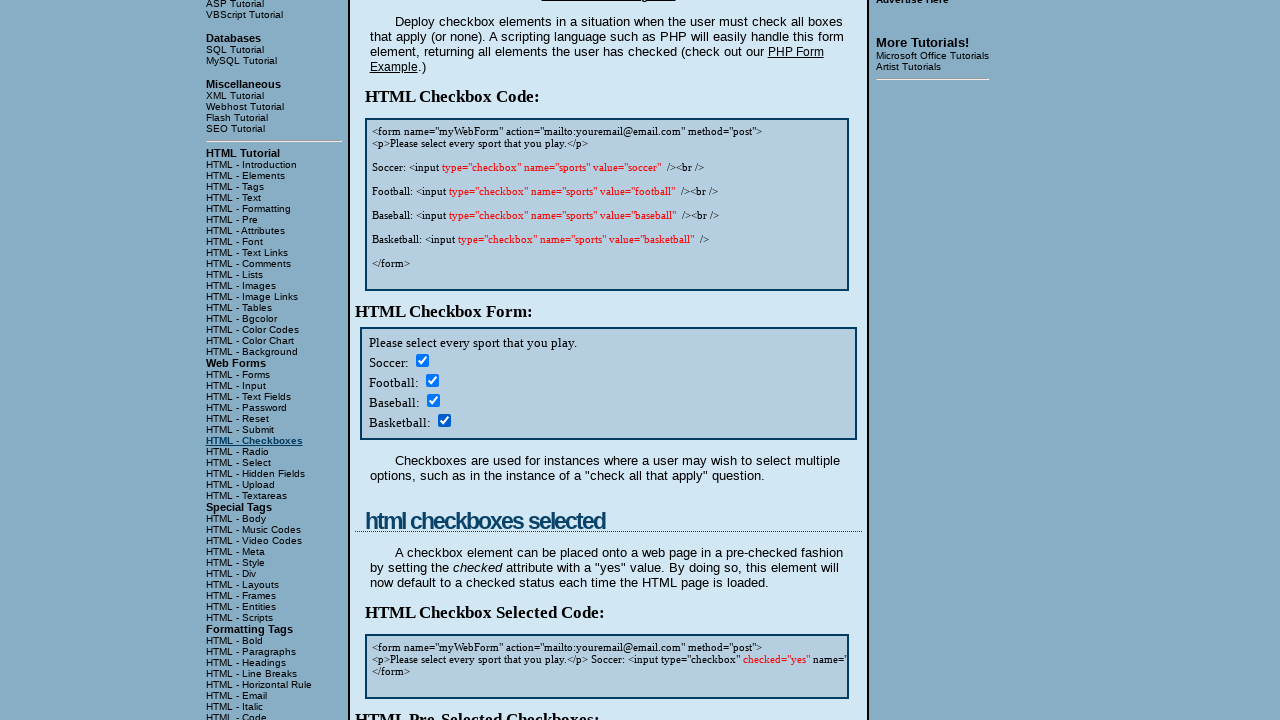